Tests DuckDuckGo search functionality by entering a search term and clicking the search button

Starting URL: https://duckduckgo.com/

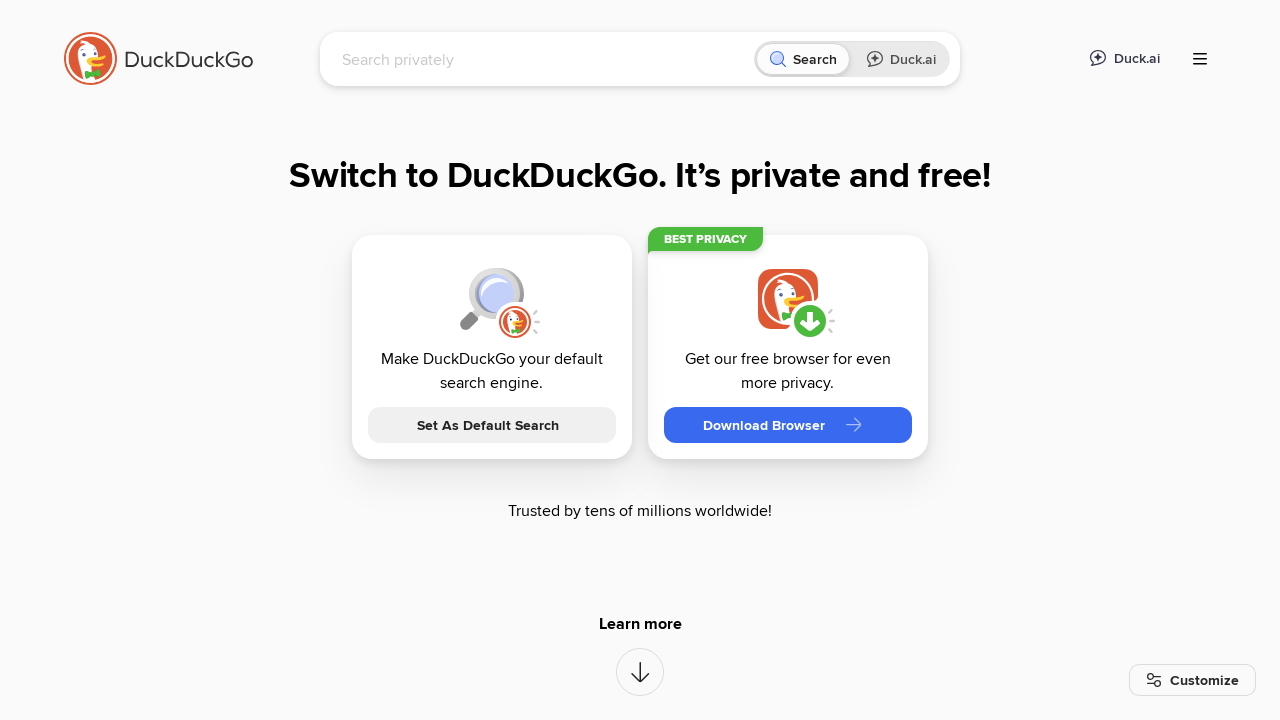

Filled search box with 'Selenium' on #searchbox_input
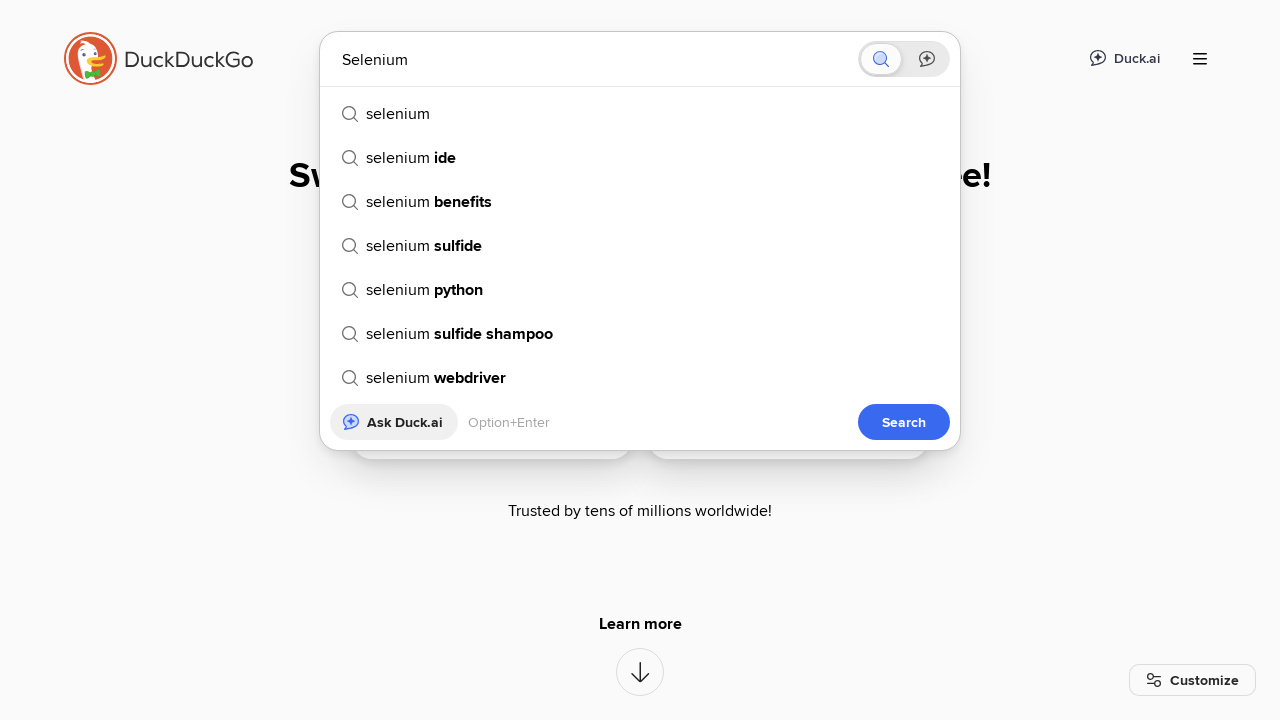

Clicked search button to search for Selenium at (881, 59) on button[aria-label='Search']
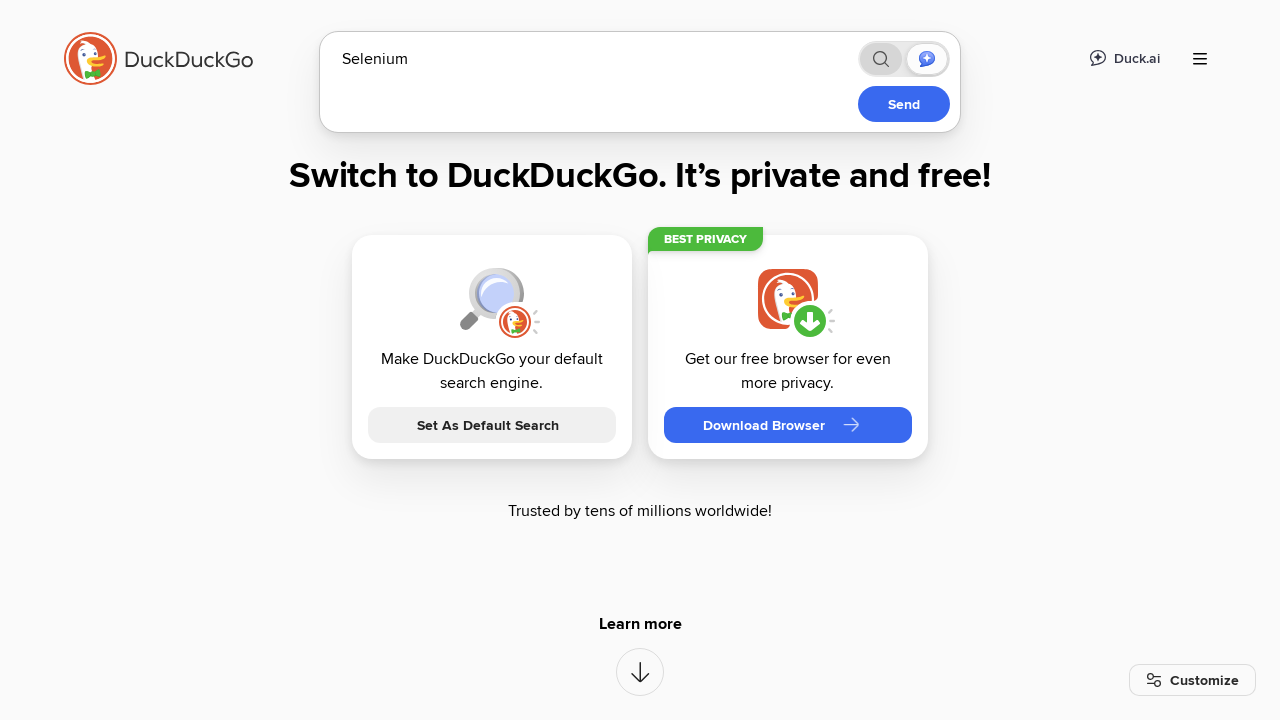

Waited for search results to load (networkidle)
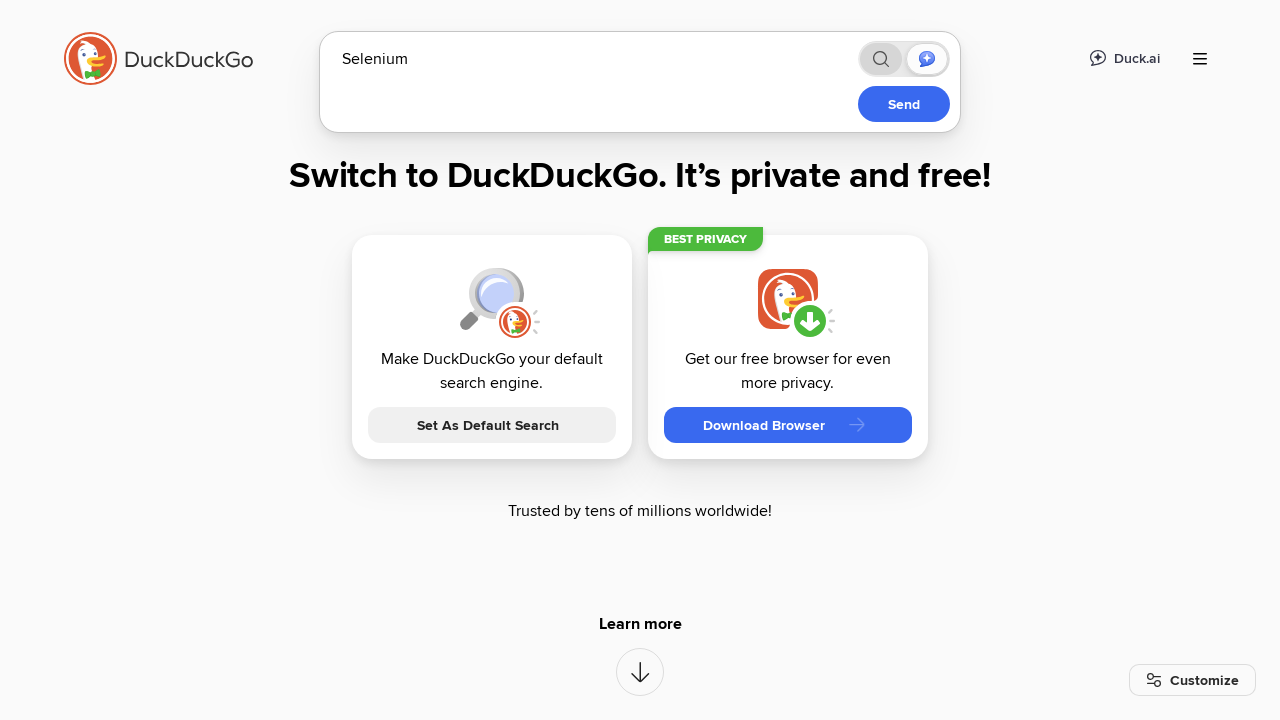

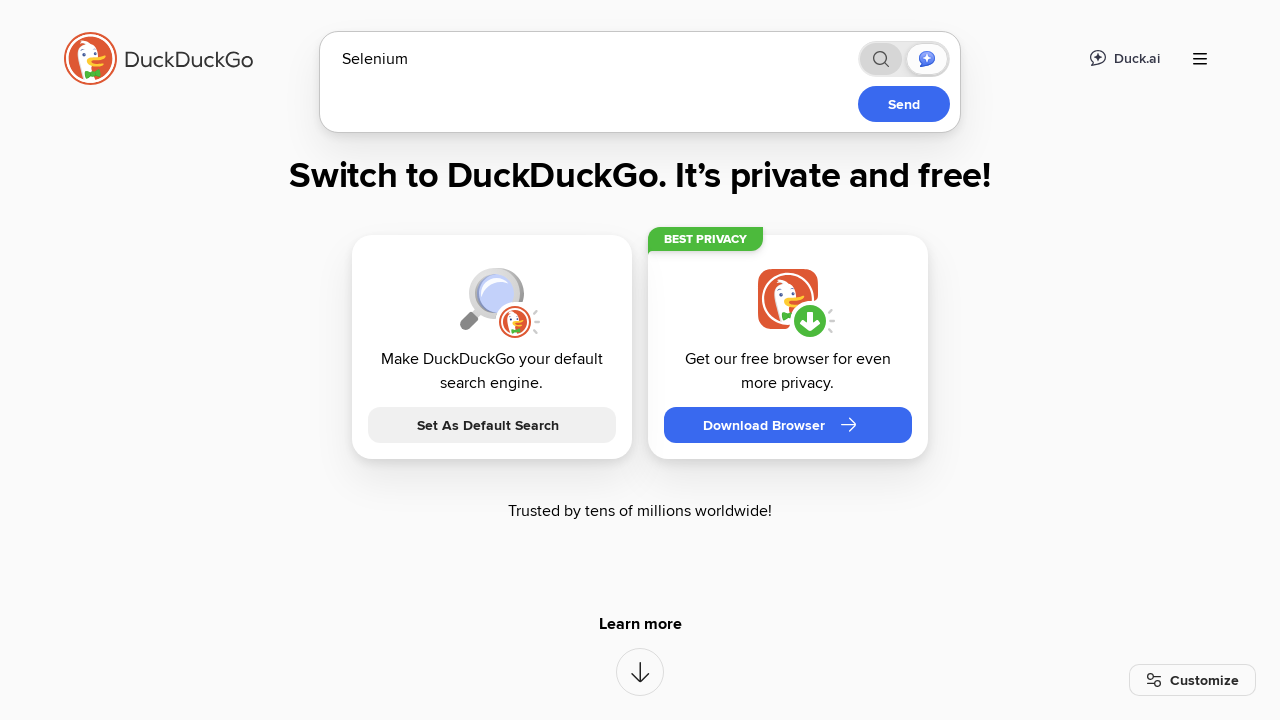